Tests action chains functionality including double-clicking on a button element and performing drag and drop between two elements on a practice automation site.

Starting URL: https://testautomationpractice.blogspot.com/

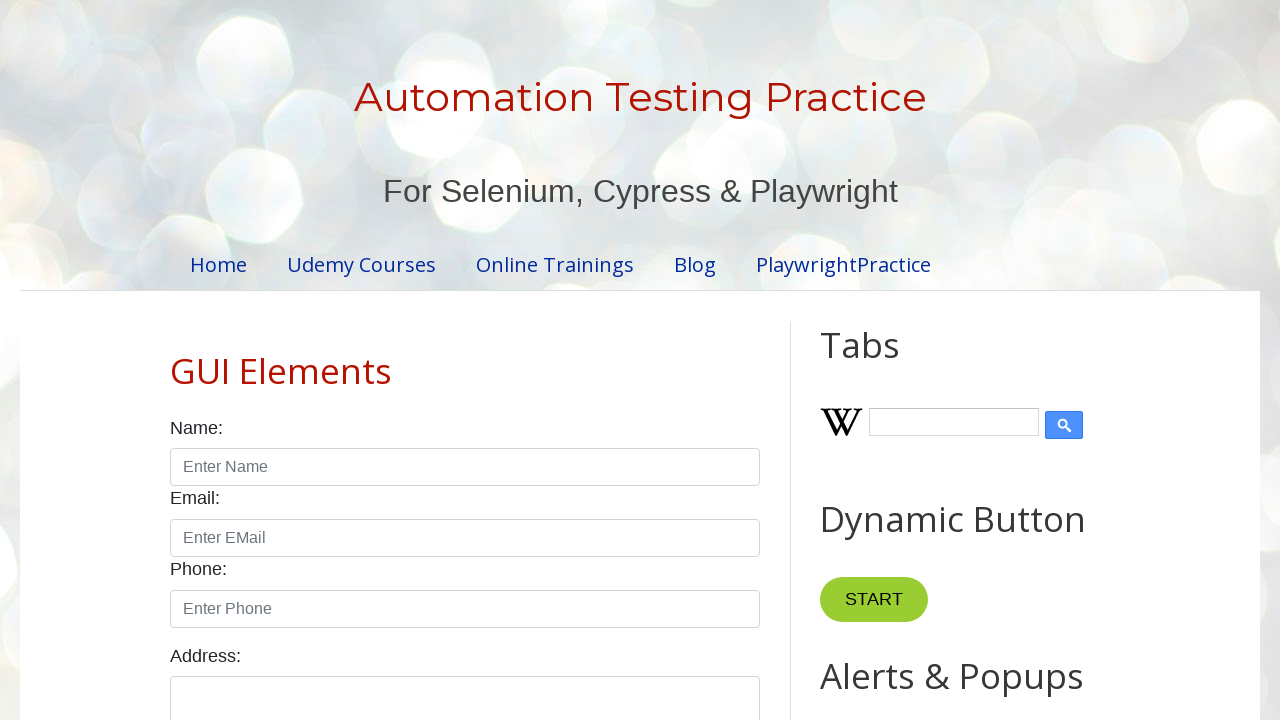

Located the double-click button element
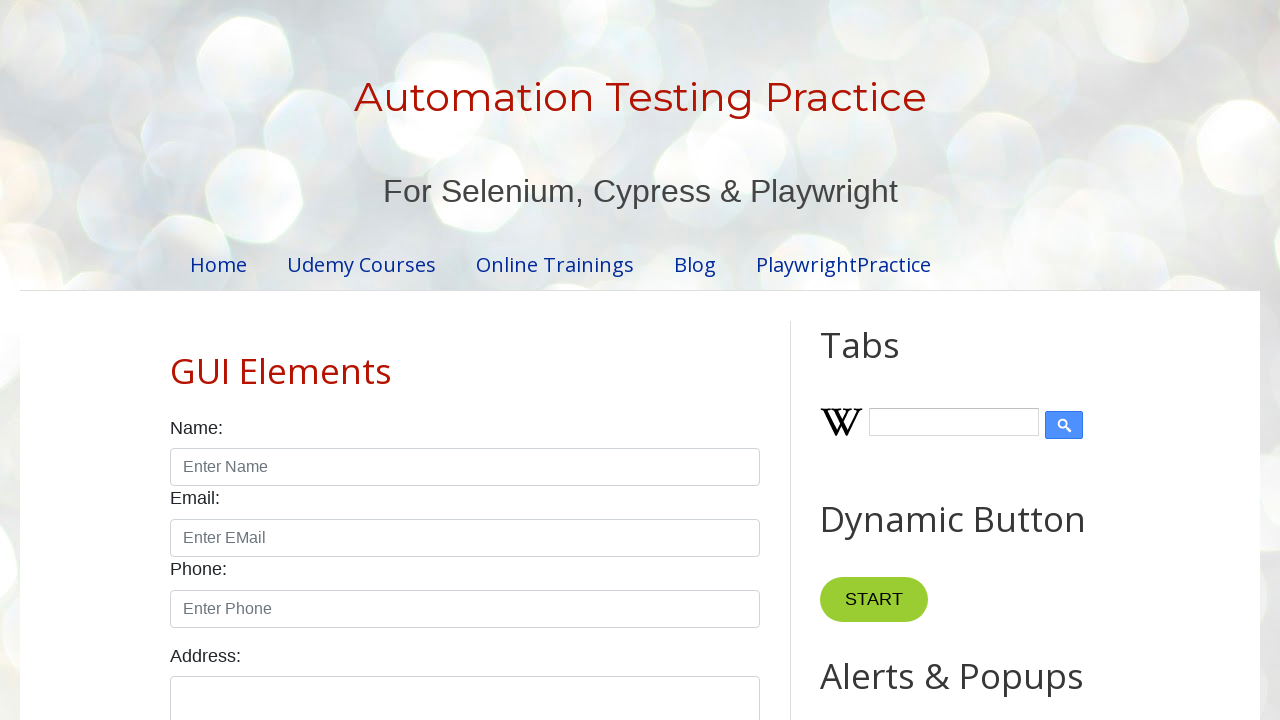

Double-clicked on the copy text button at (885, 360) on xpath=//button[@ondblclick="myFunction1()"]
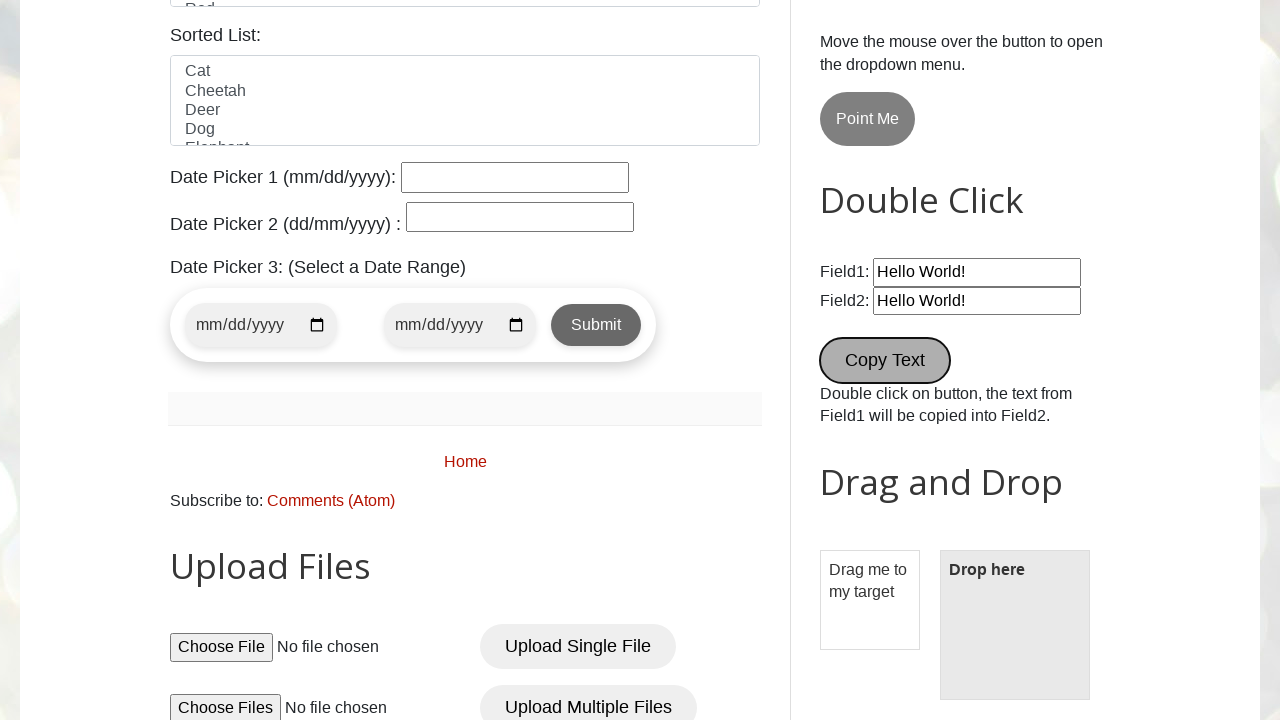

Located the draggable source element
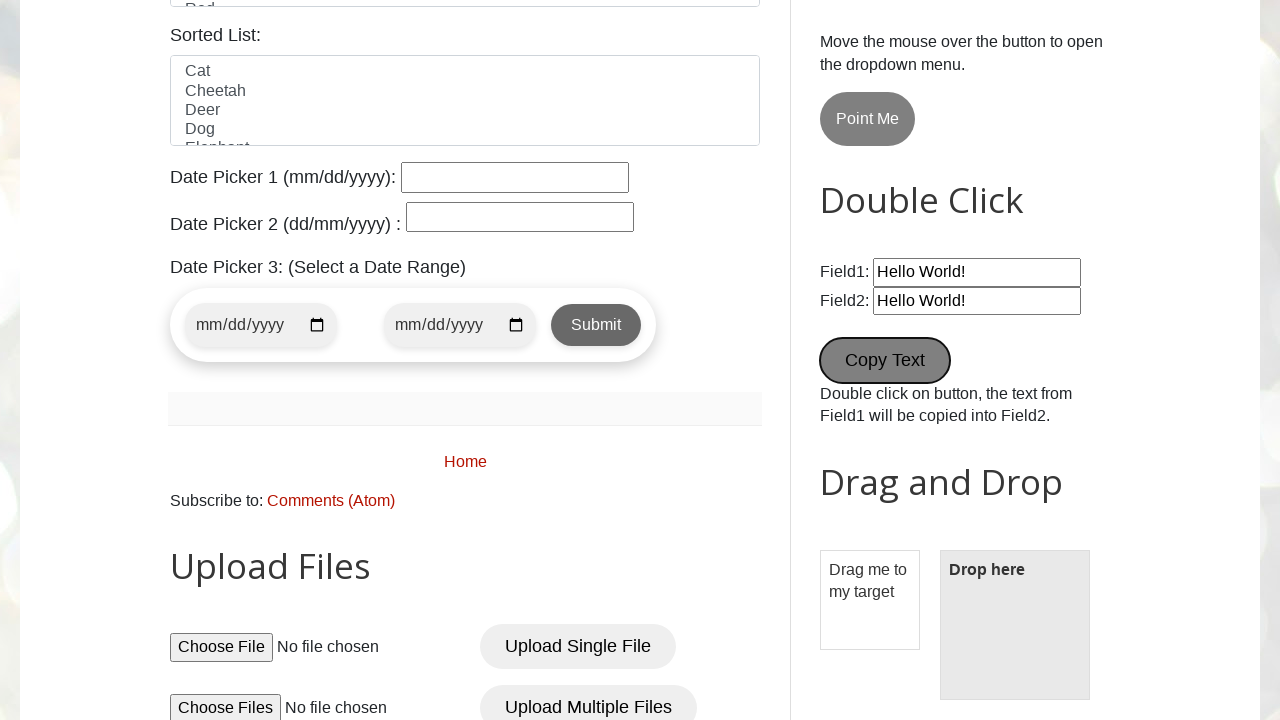

Located the droppable target element
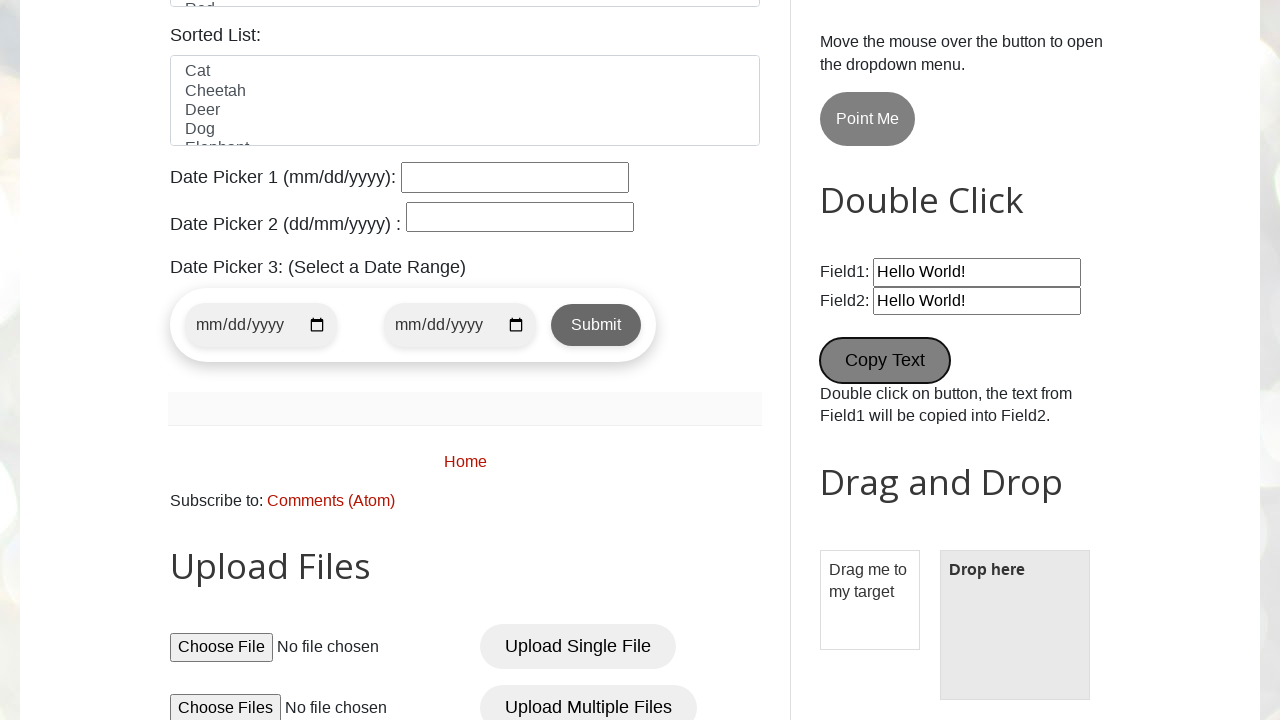

Performed drag and drop from source to target element at (1015, 625)
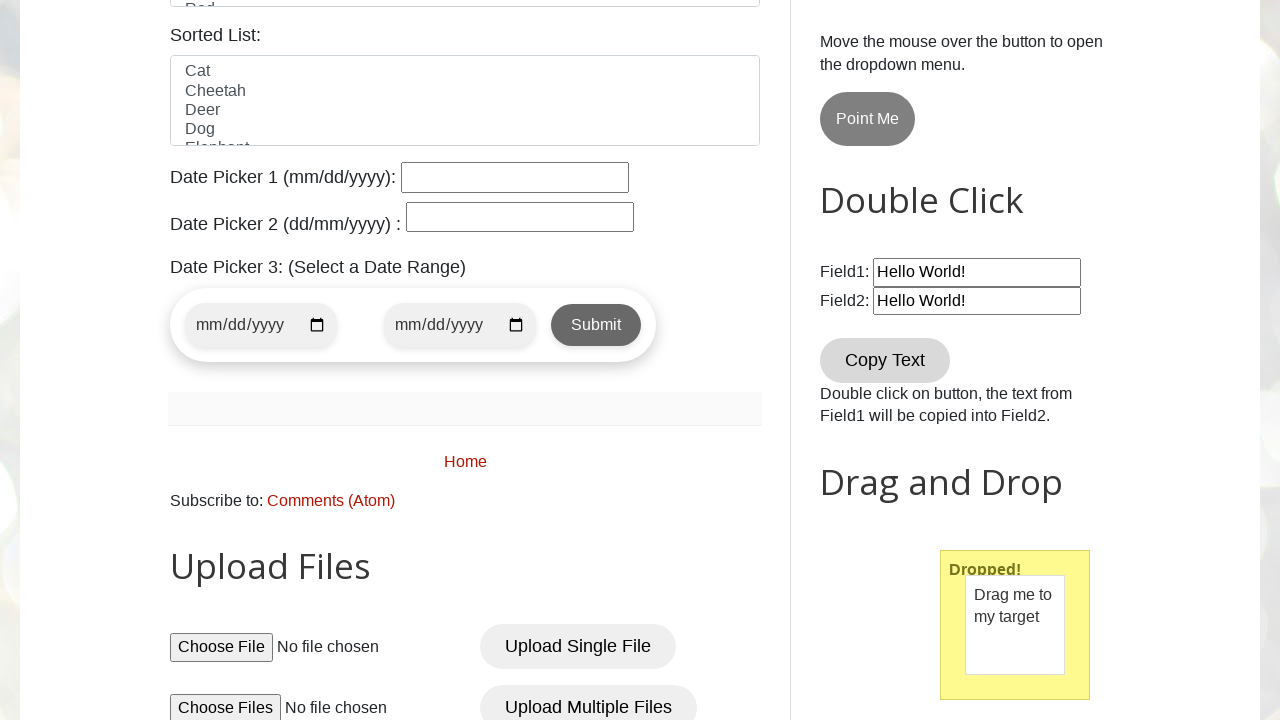

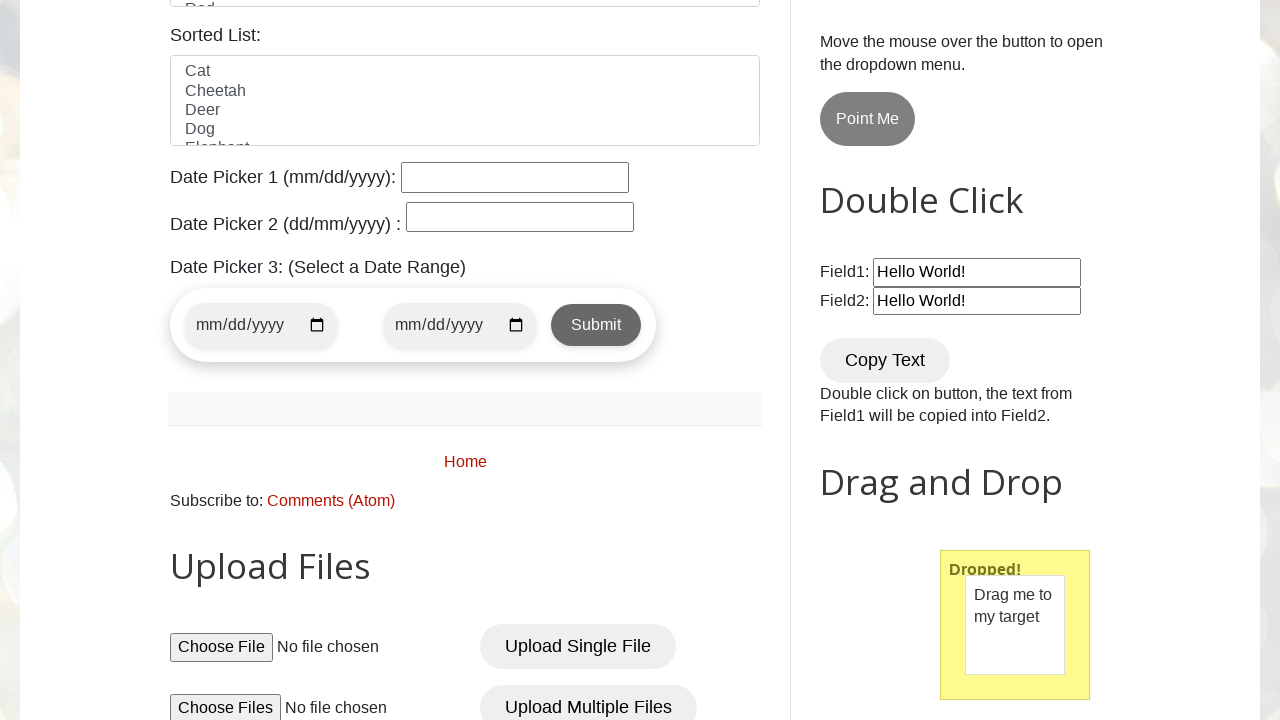